Tests editing a task on the Active filter

Starting URL: https://todomvc4tasj.herokuapp.com/#/active

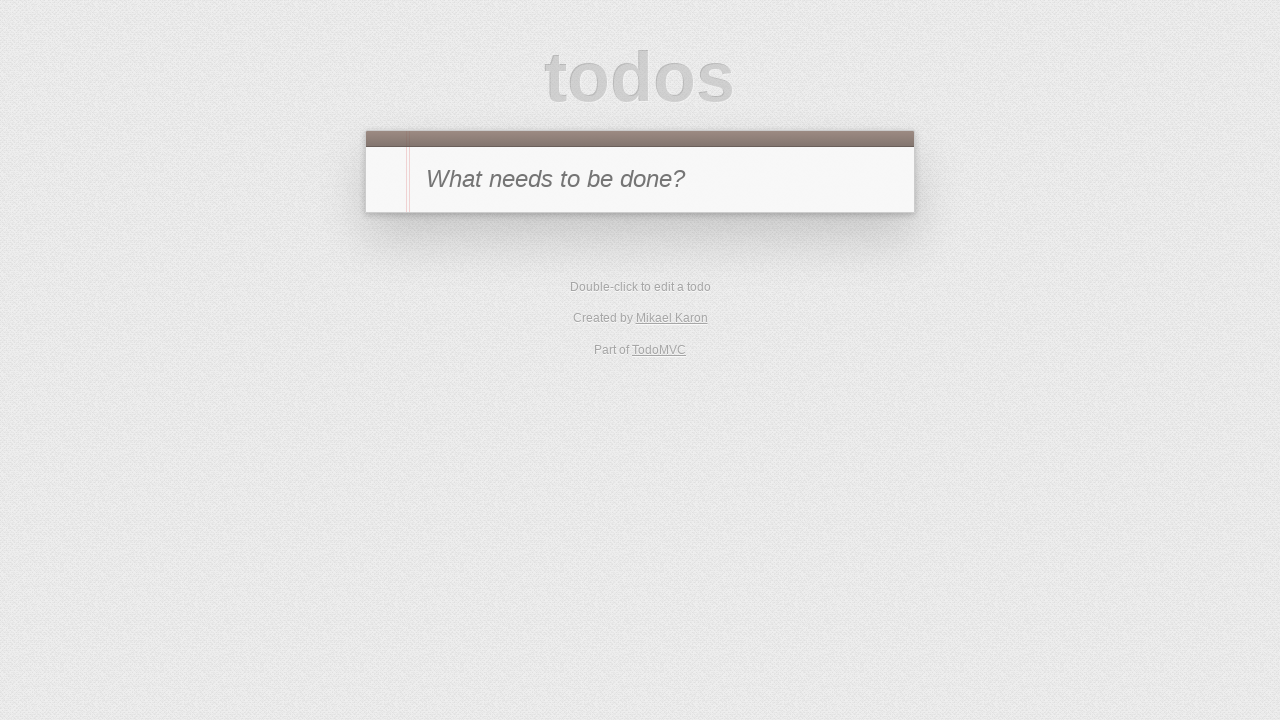

Set up initial active tasks in localStorage
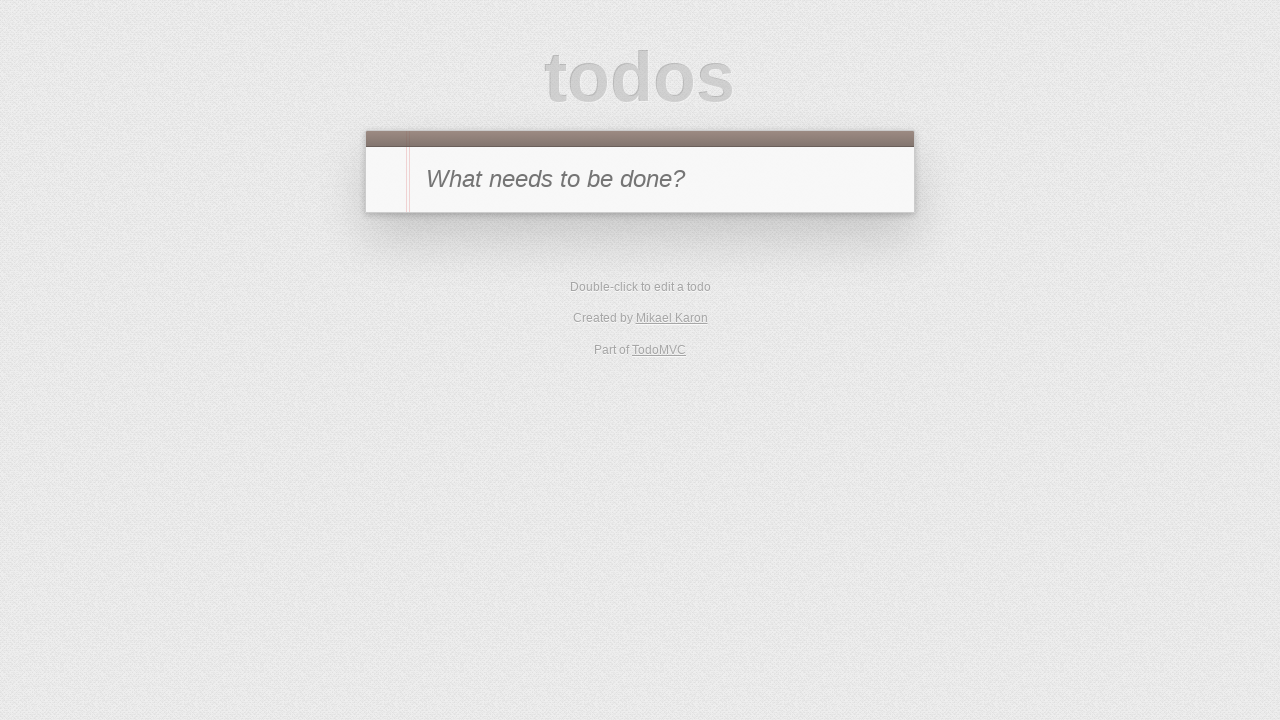

Reloaded page to load tasks from localStorage
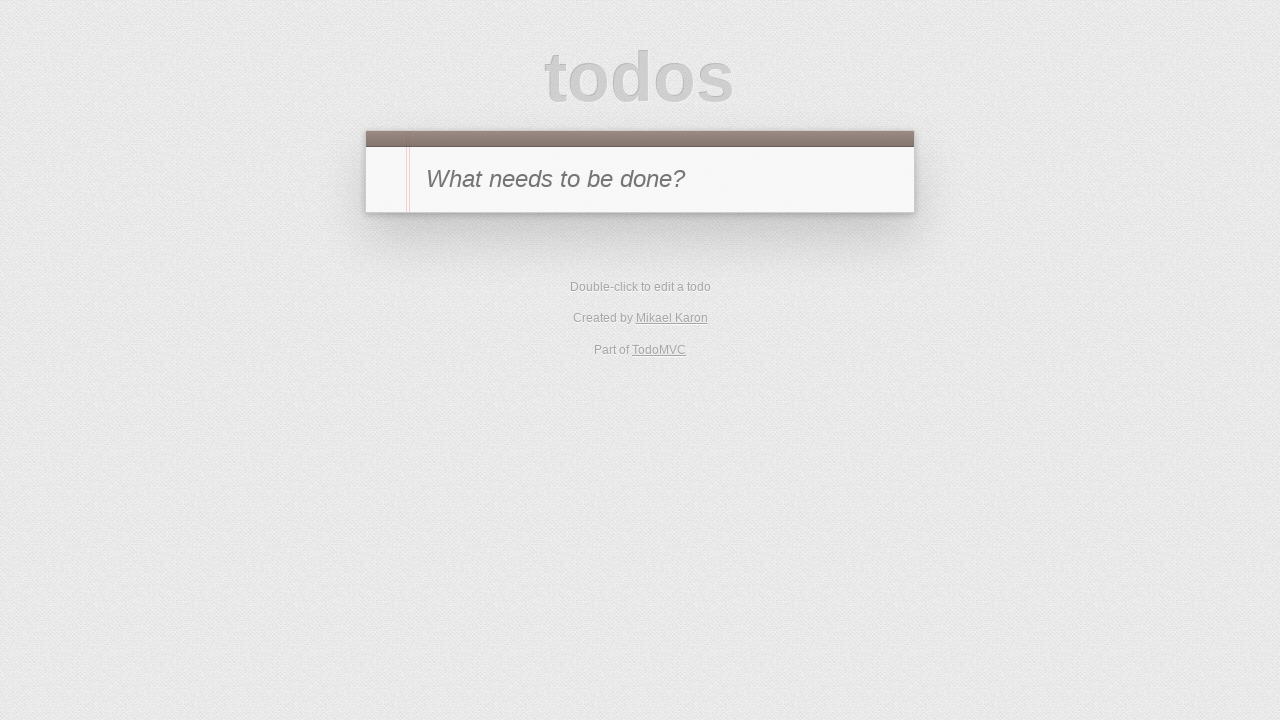

Double-clicked on task '2' label to enter edit mode at (662, 302) on #todo-list li:has-text('2') label
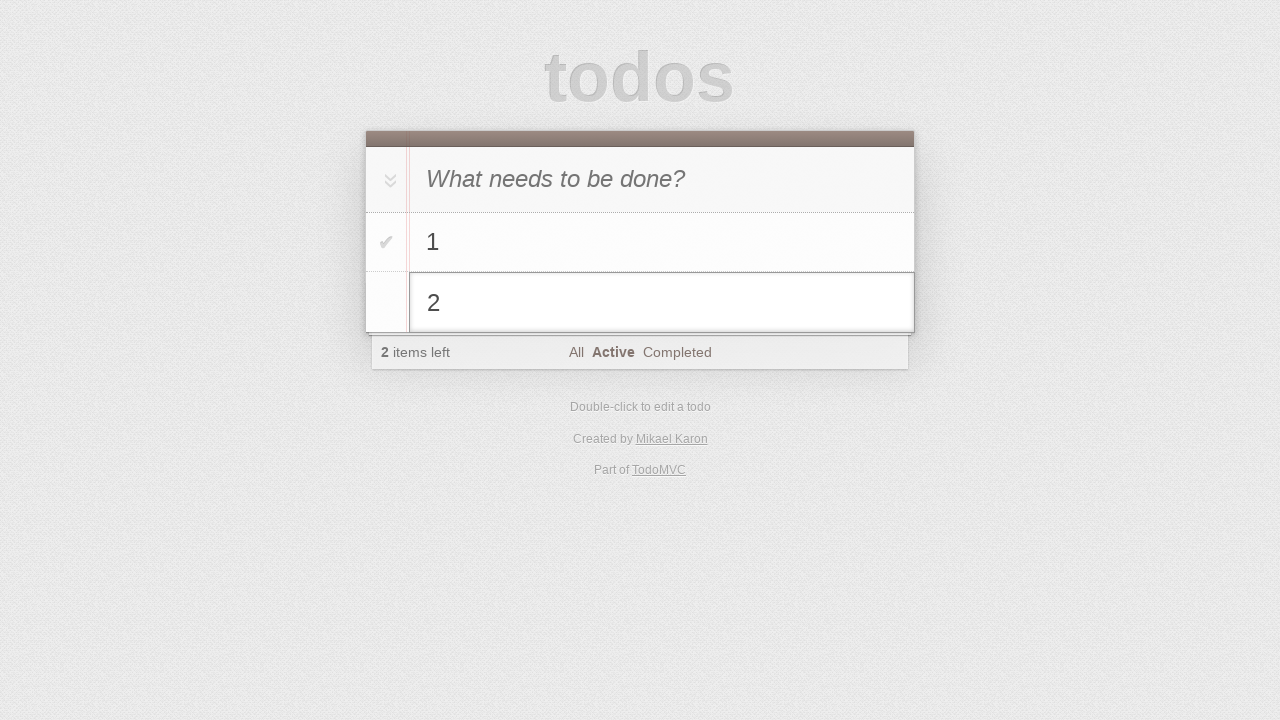

Filled edit input with 'edited 2' on #todo-list li.editing .edit
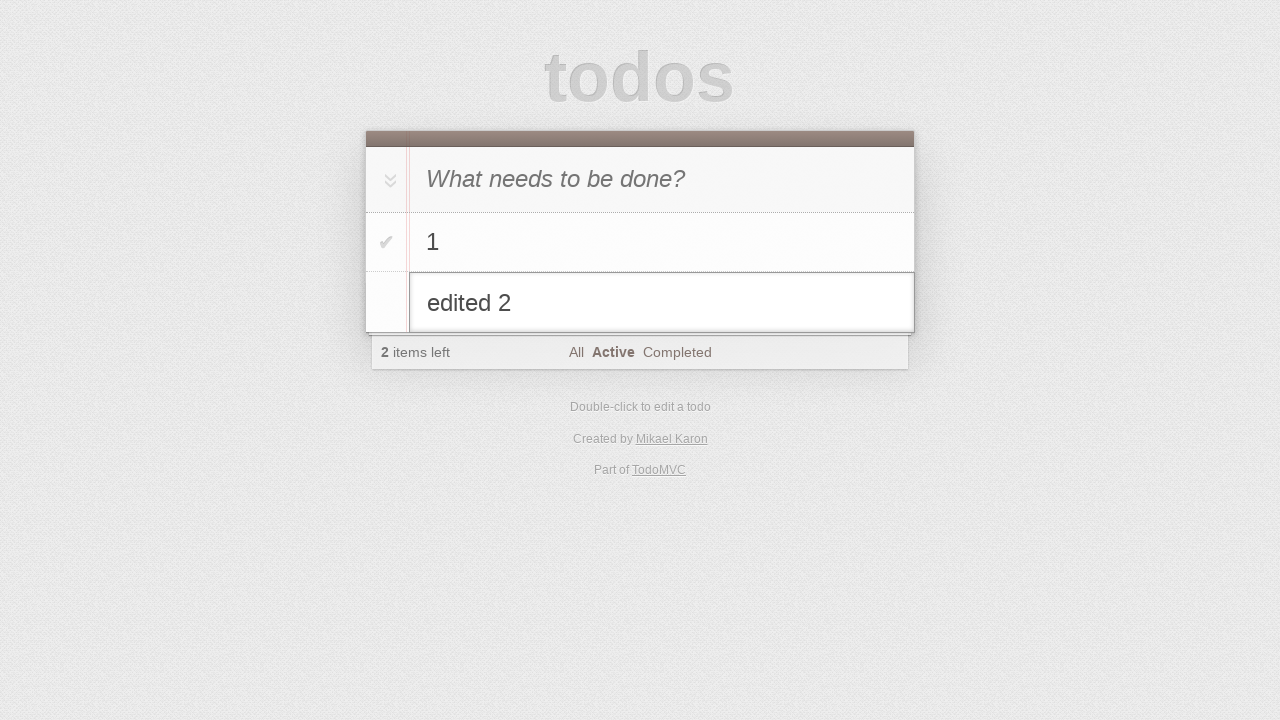

Pressed Enter to save edited task on #todo-list li.editing .edit
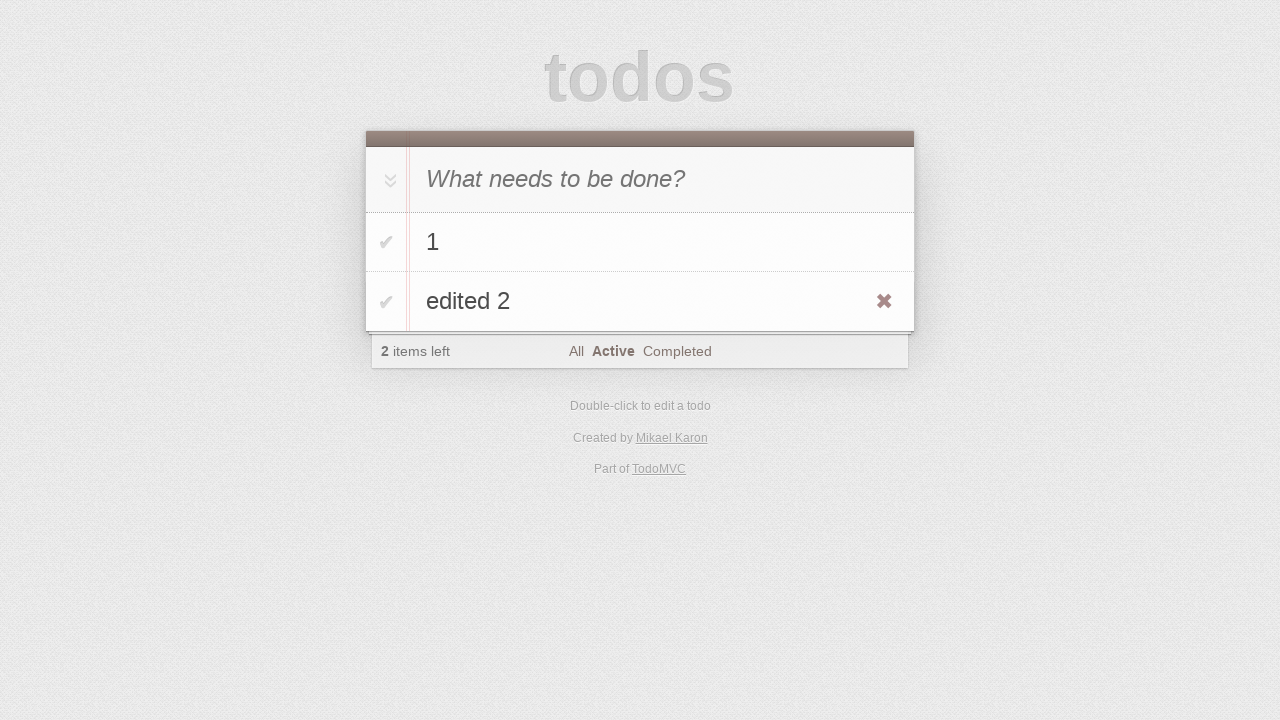

Verified edited task appears in the list
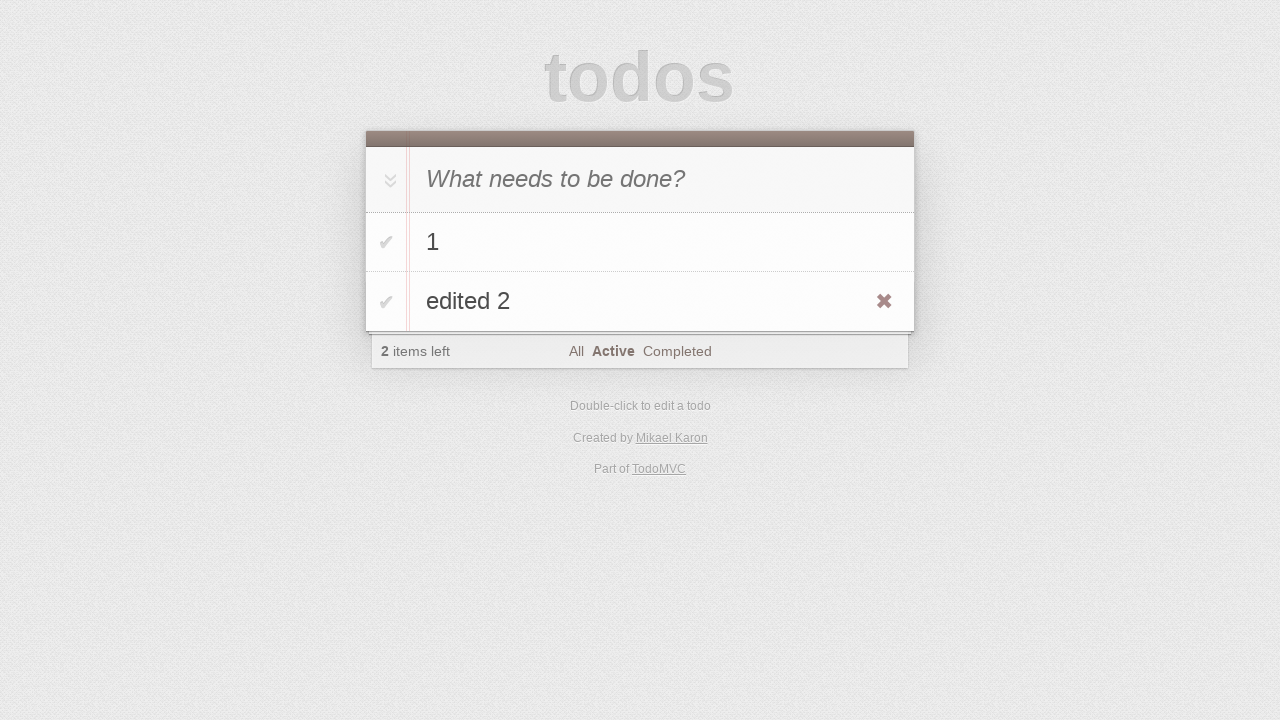

Verified task count shows '2' active tasks
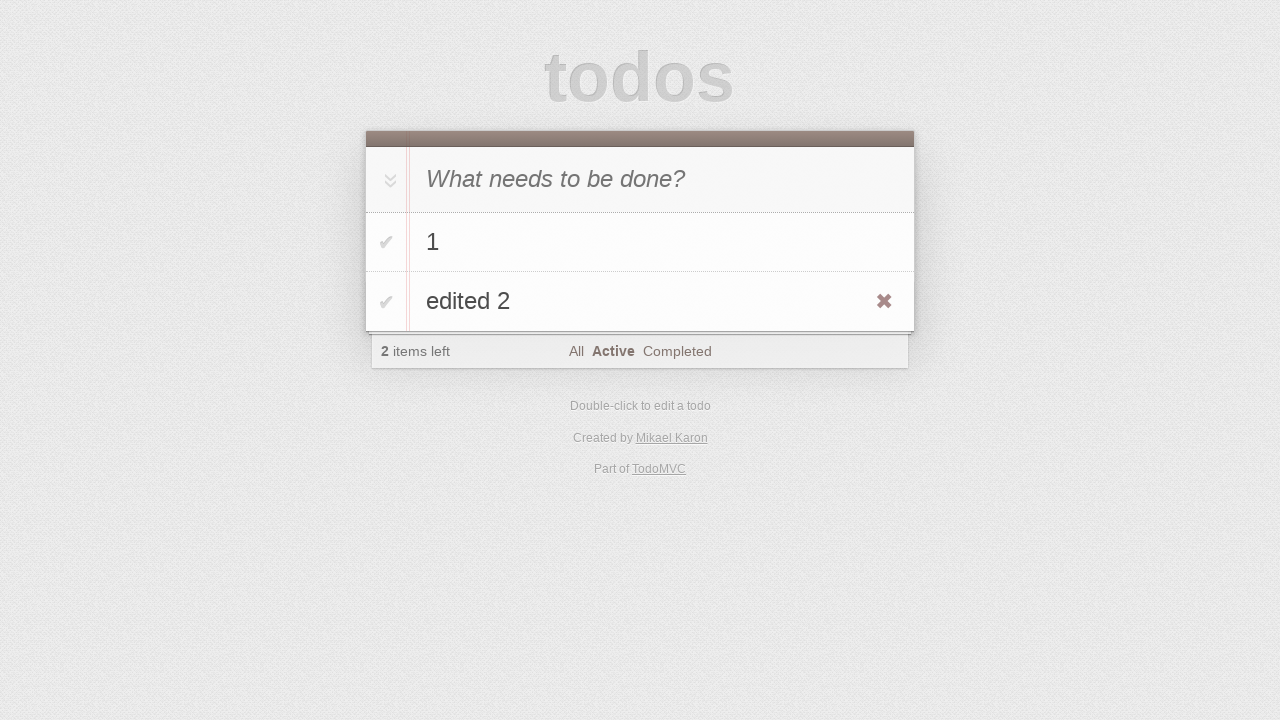

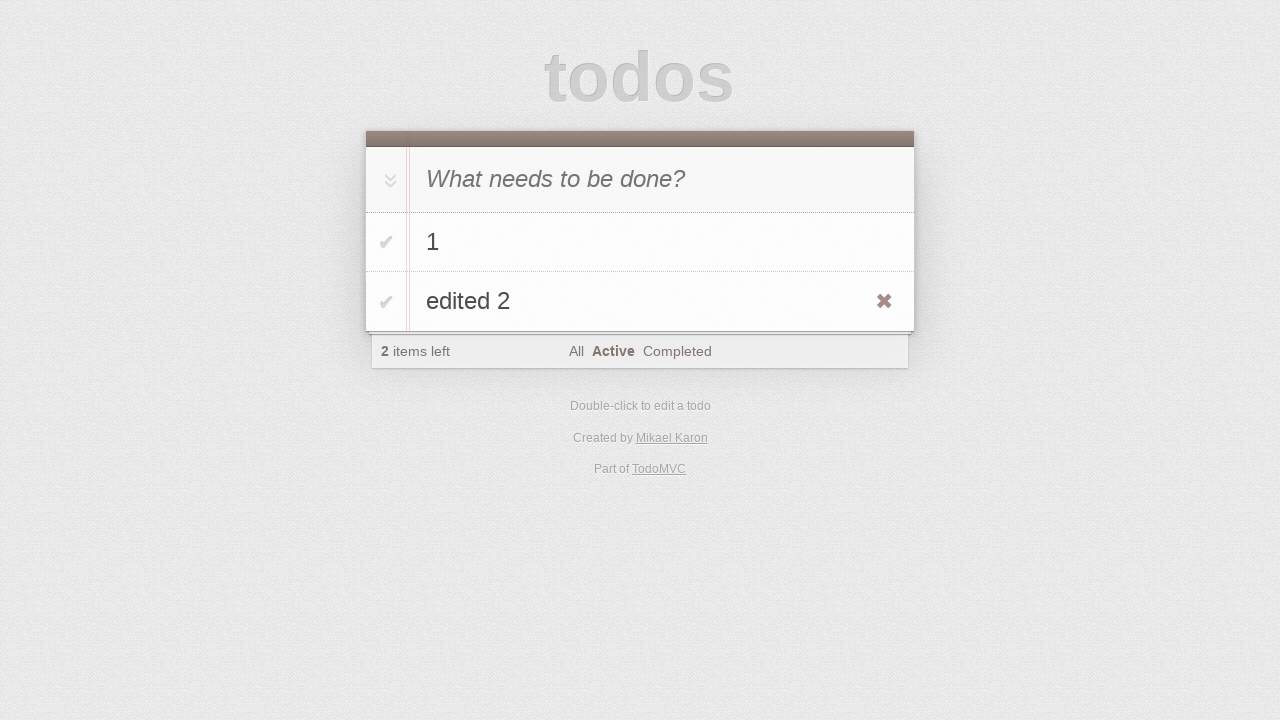